Fills out and submits the Selenium demo web form with various input types

Starting URL: https://www.selenium.dev/selenium/web/web-form.html

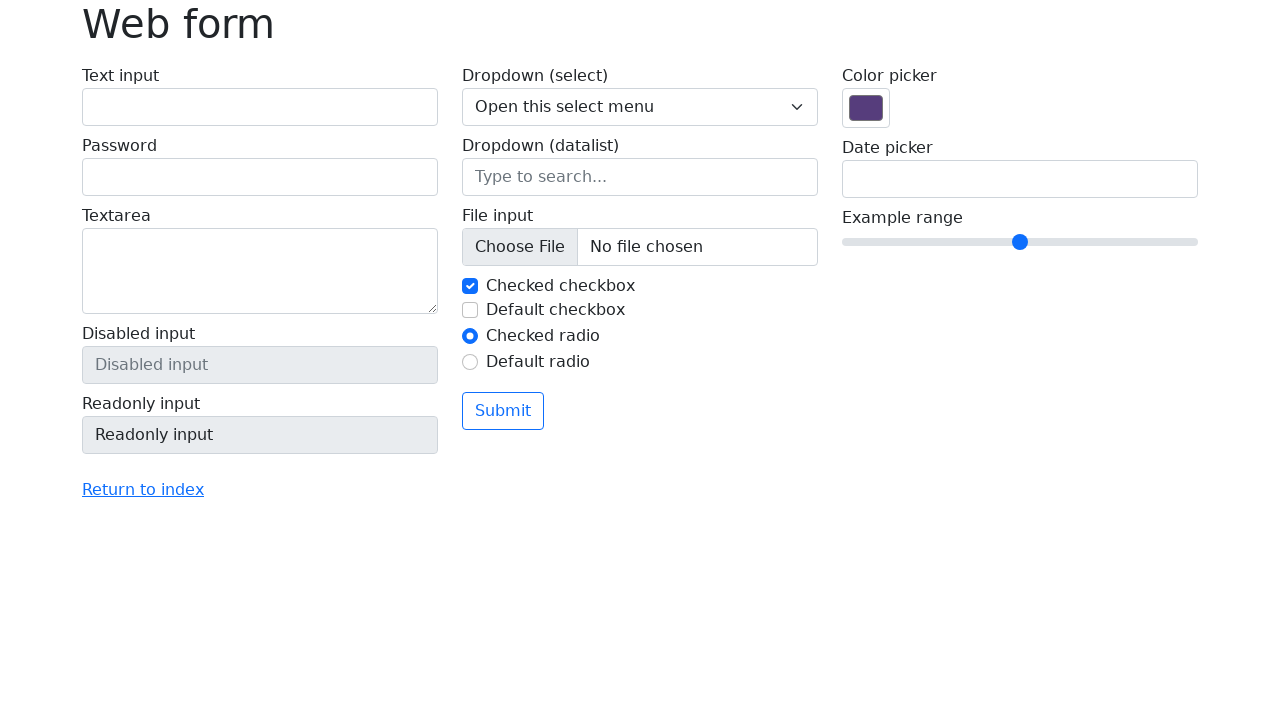

Filled text input field with 'texto' on #my-text-id
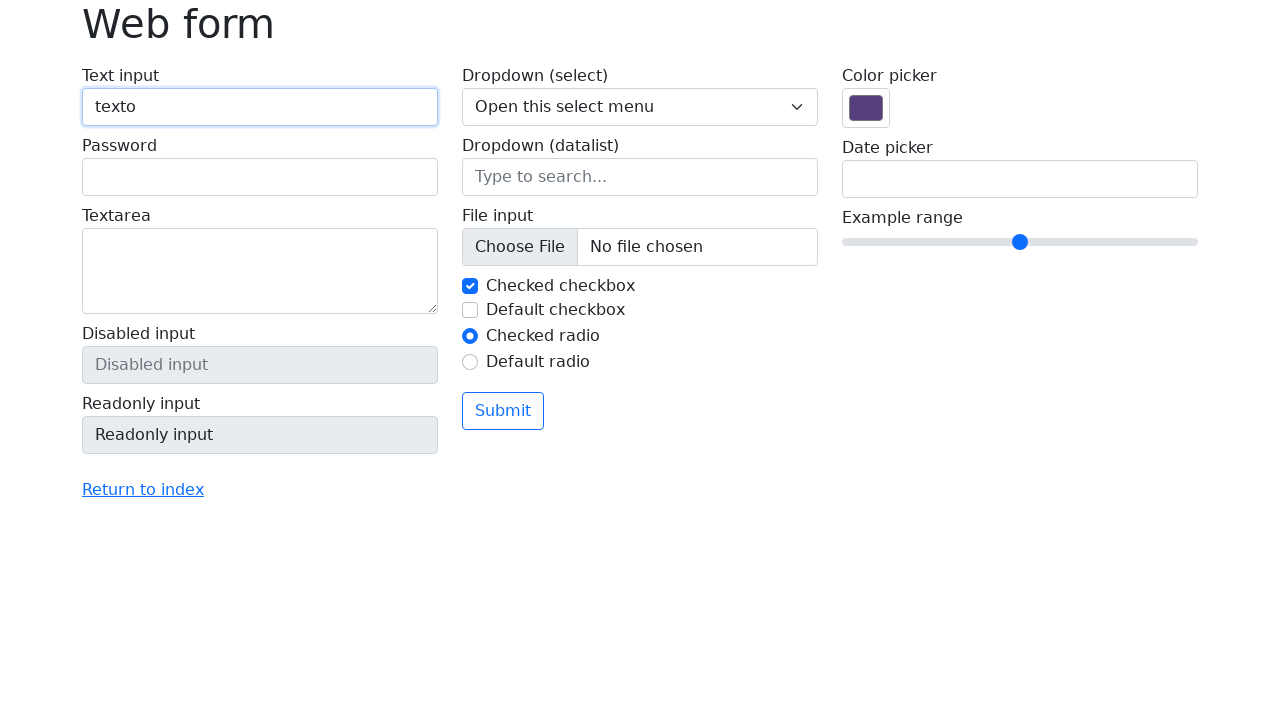

Filled password field with 'secreto' on input[name='my-password']
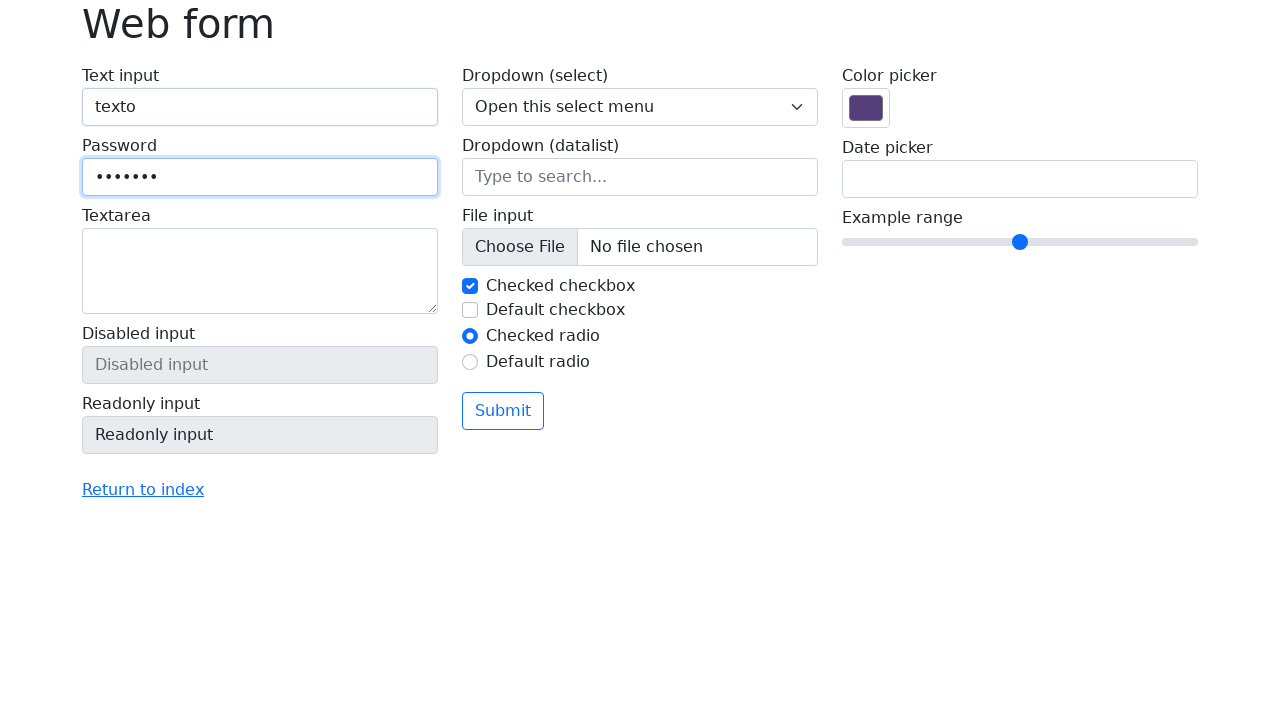

Filled textarea with 'texto super largo' on textarea[name='my-textarea']
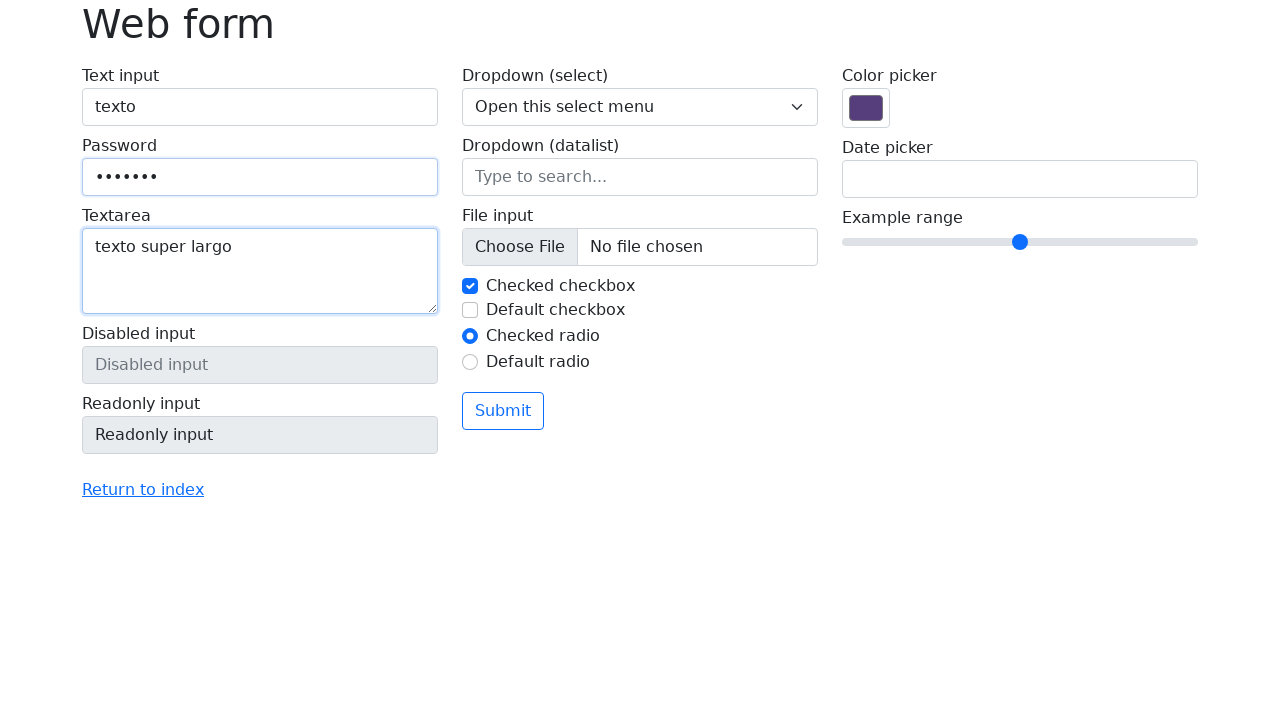

Pressed ArrowDown to navigate dropdown selection on .form-select
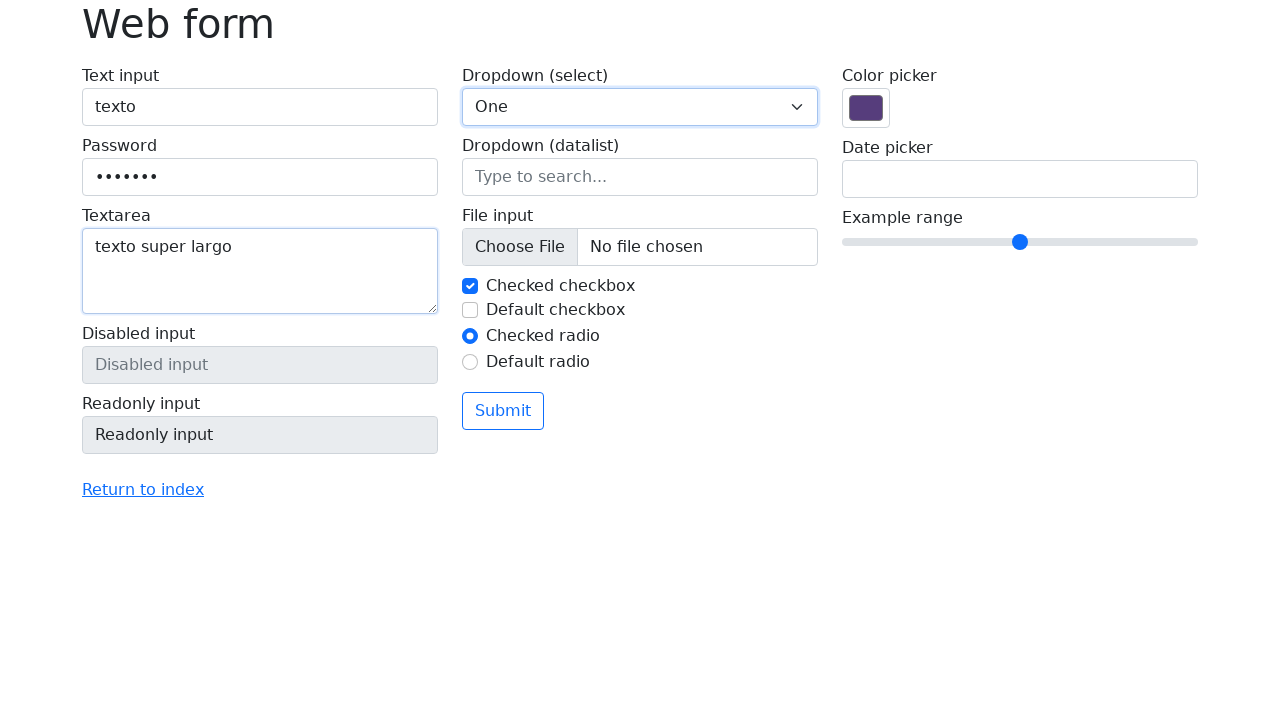

Clicked submit button to submit the form at (503, 411) on .btn-outline-primary
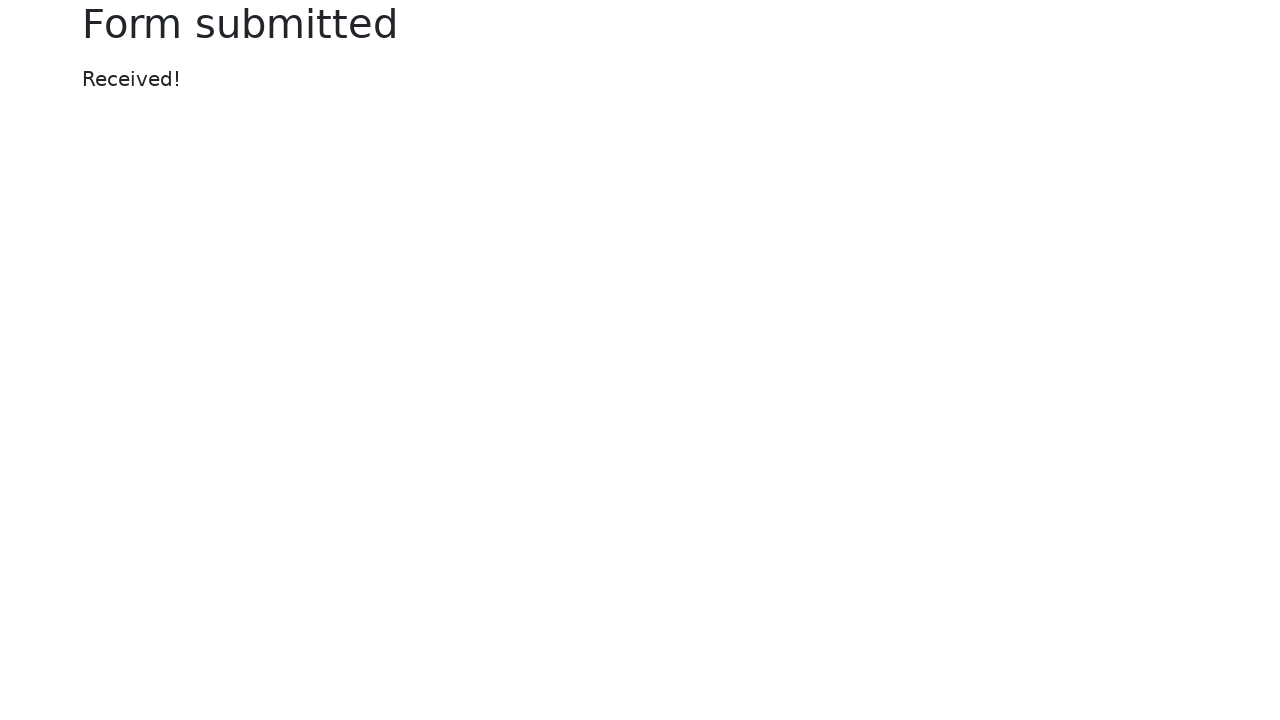

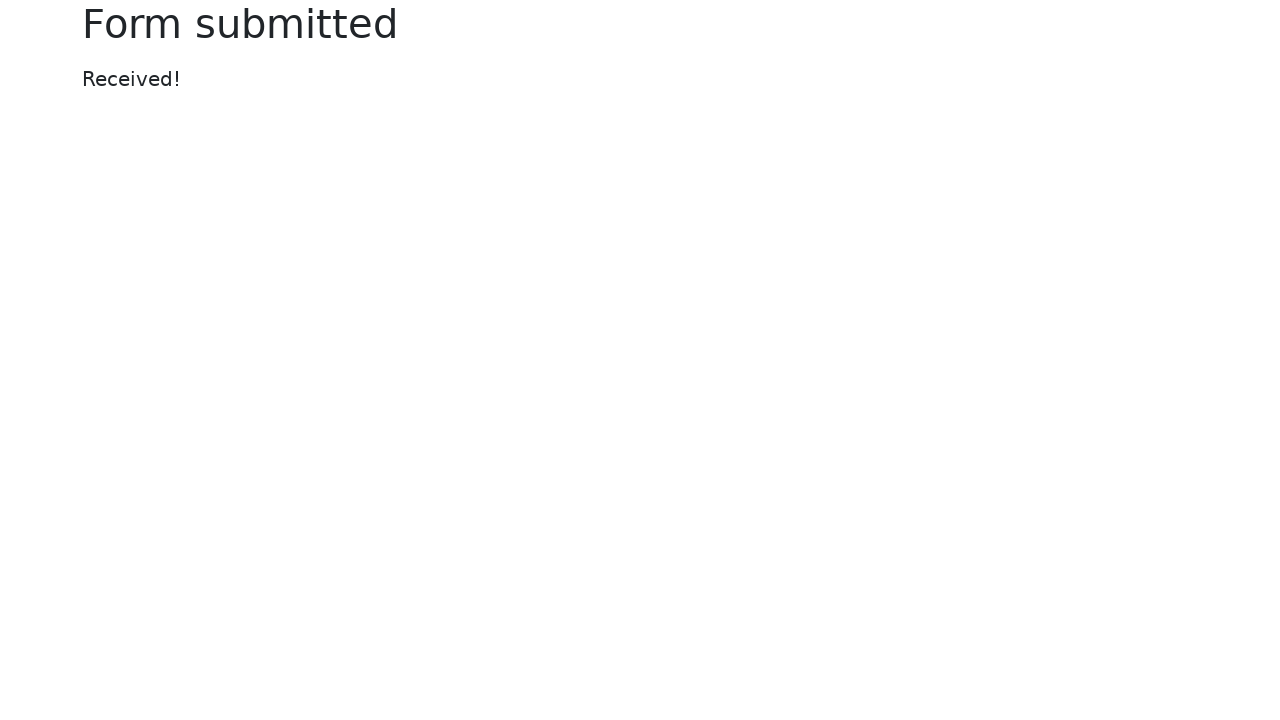